Tests that submitting the login form with only a username and no password displays the appropriate error message

Starting URL: https://www.saucedemo.com/

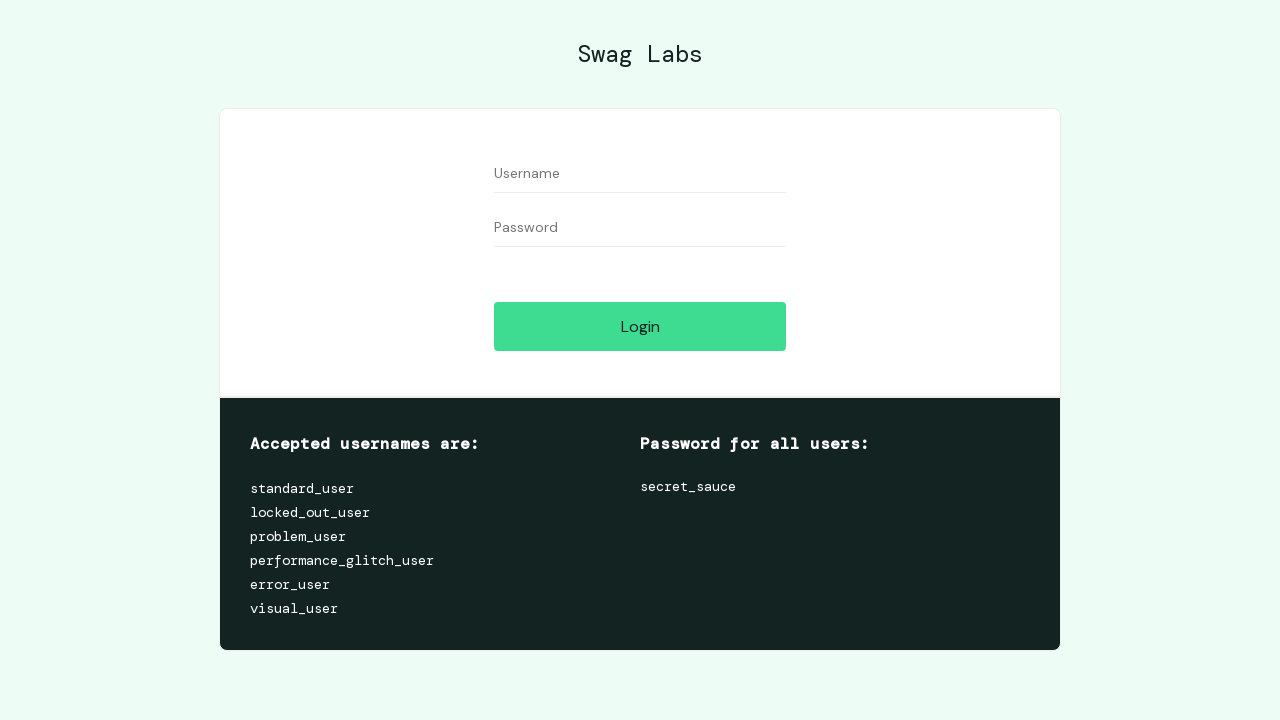

Filled username field with 'salih' on #user-name
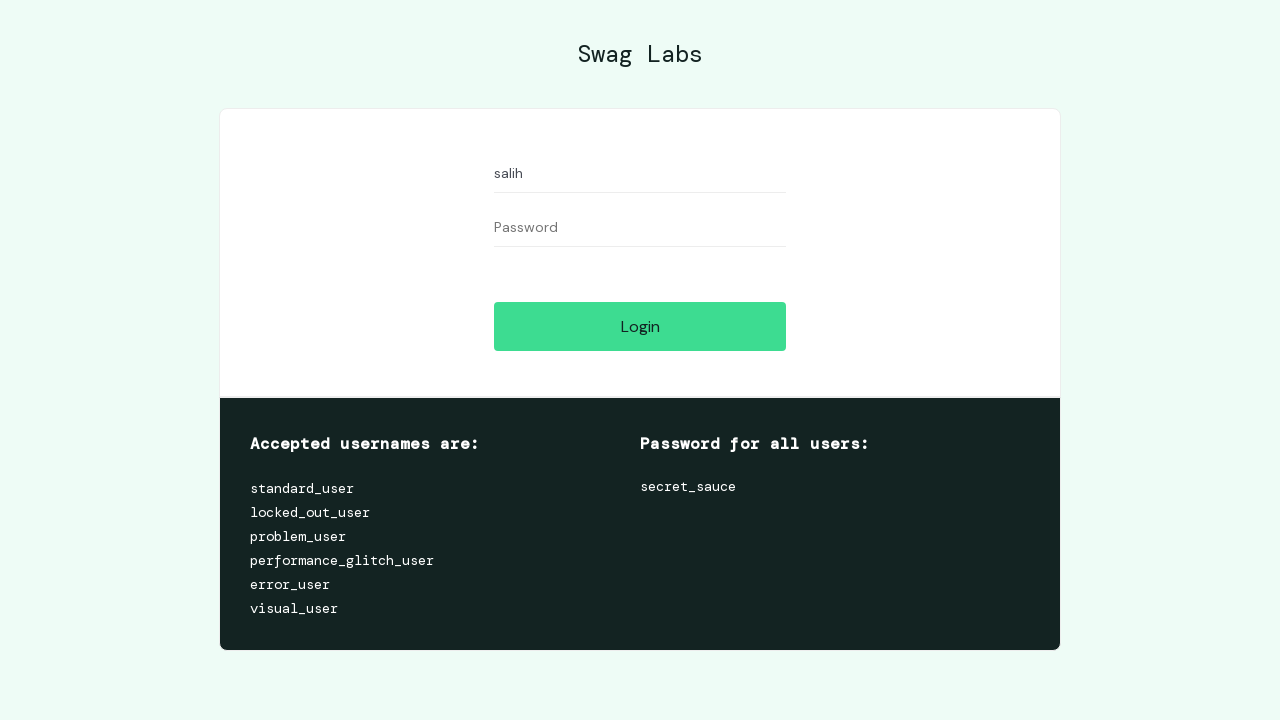

Clicked login button without entering password at (640, 326) on #login-button
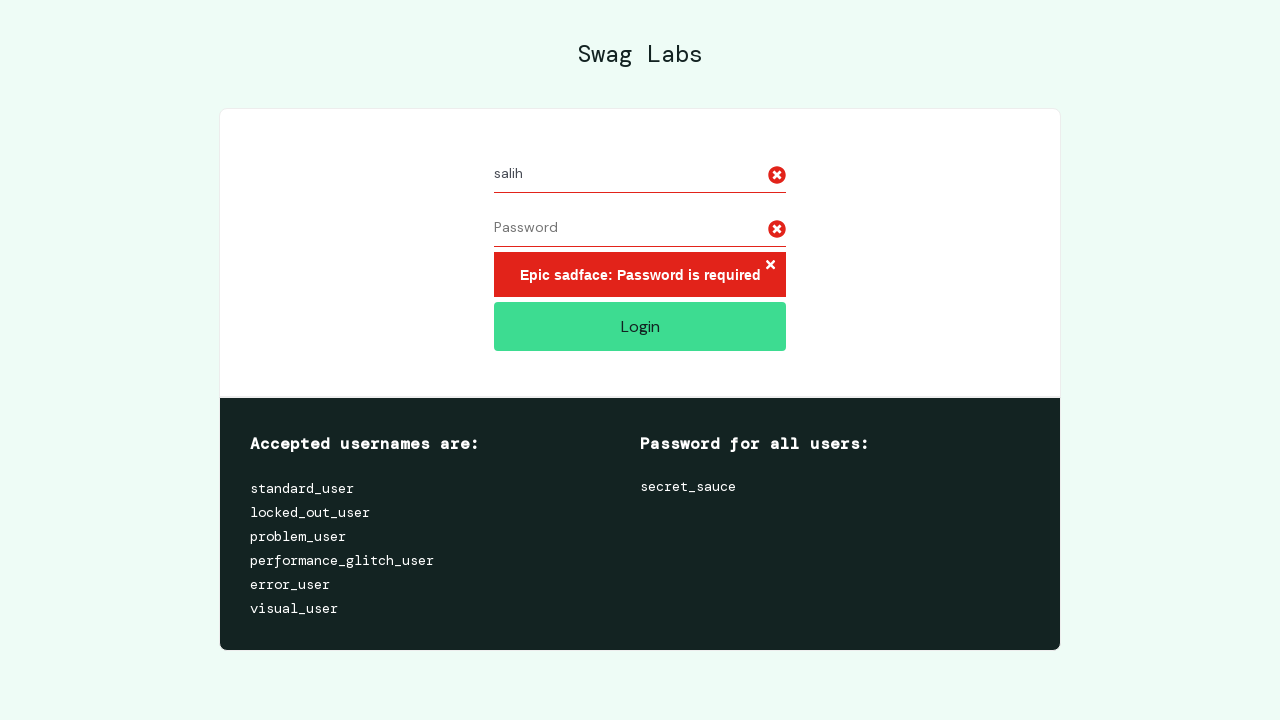

Error message appeared after login attempt without password
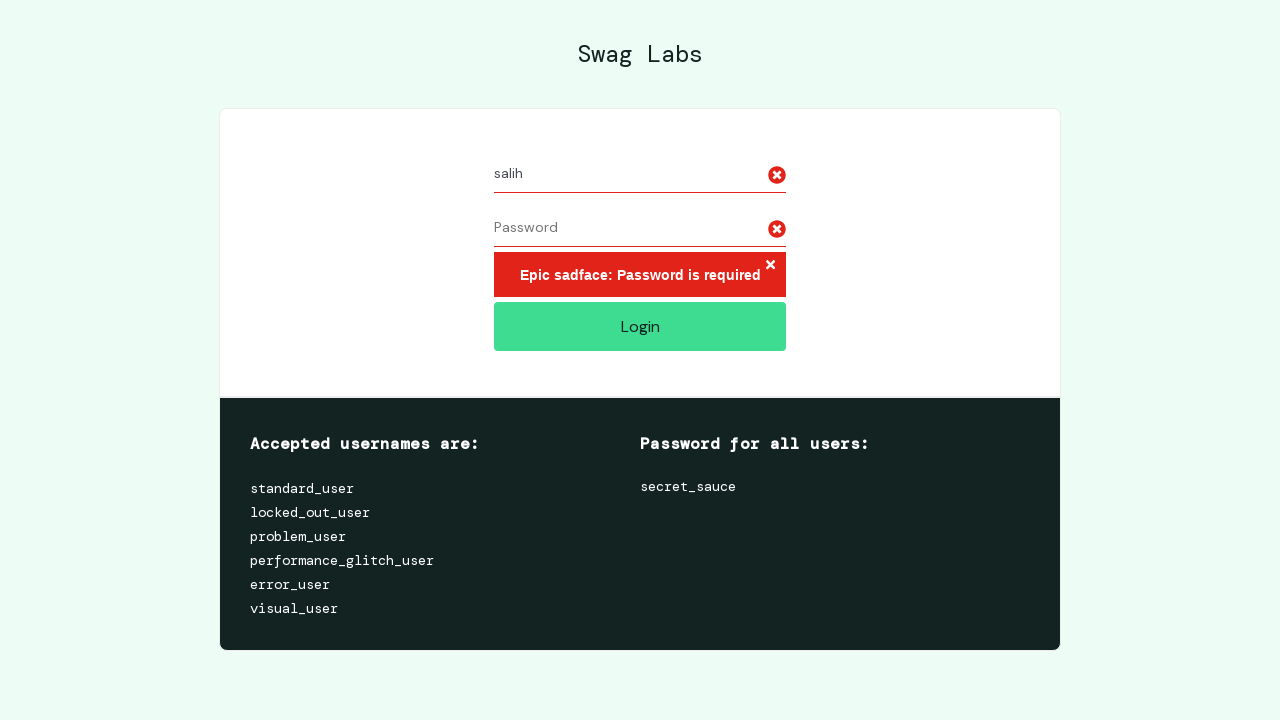

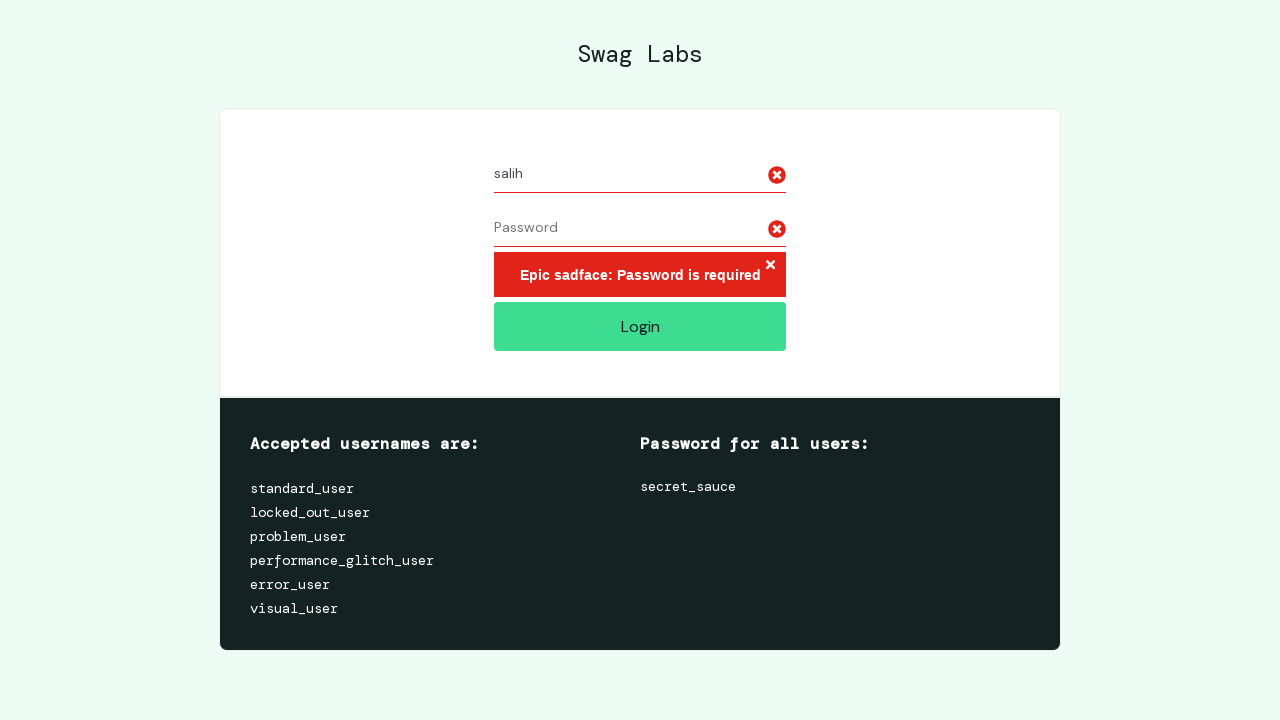